Tests that new items are appended to the bottom of the list by creating 3 todos and verifying the count

Starting URL: https://demo.playwright.dev/todomvc

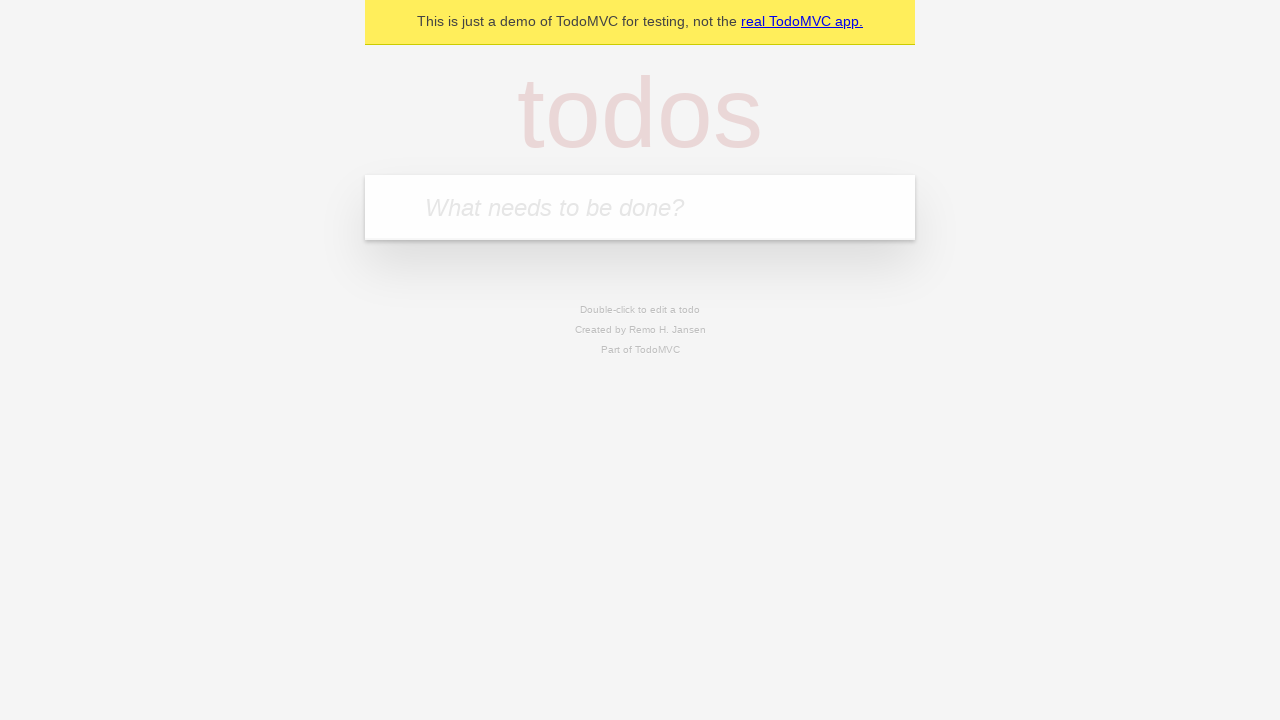

Filled new todo input with 'buy some cheese' on .new-todo
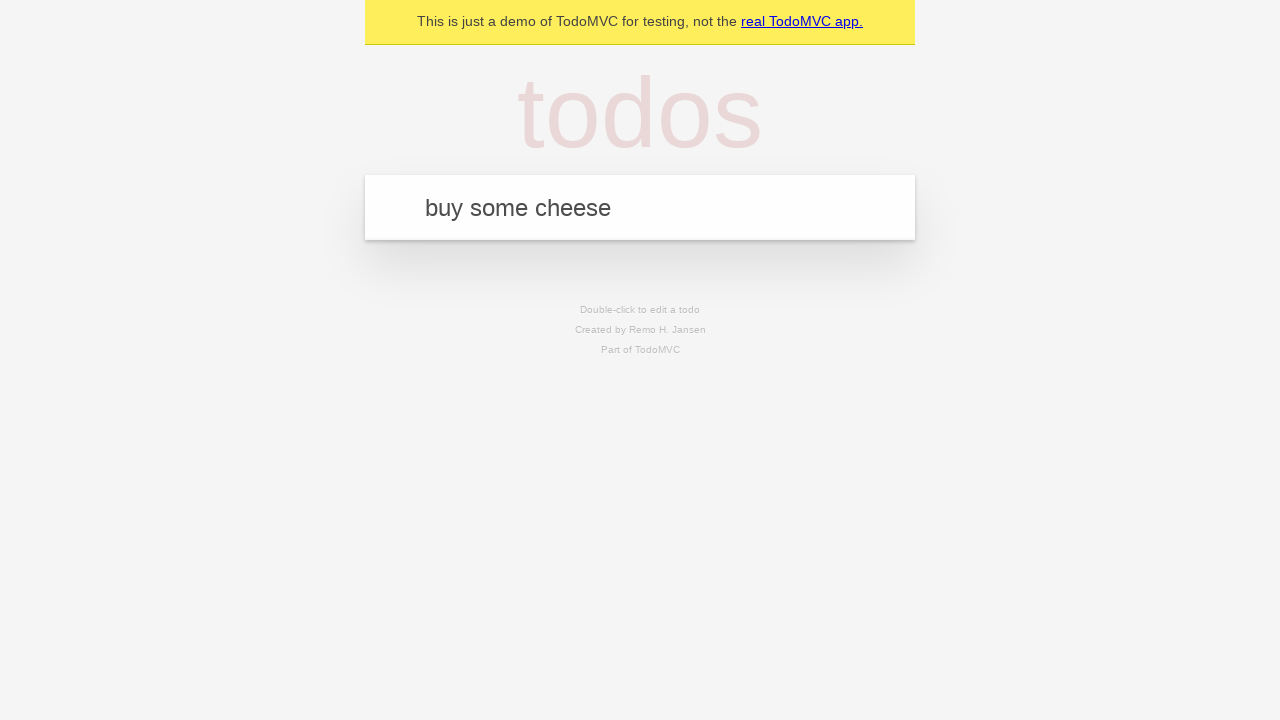

Pressed Enter to create first todo item on .new-todo
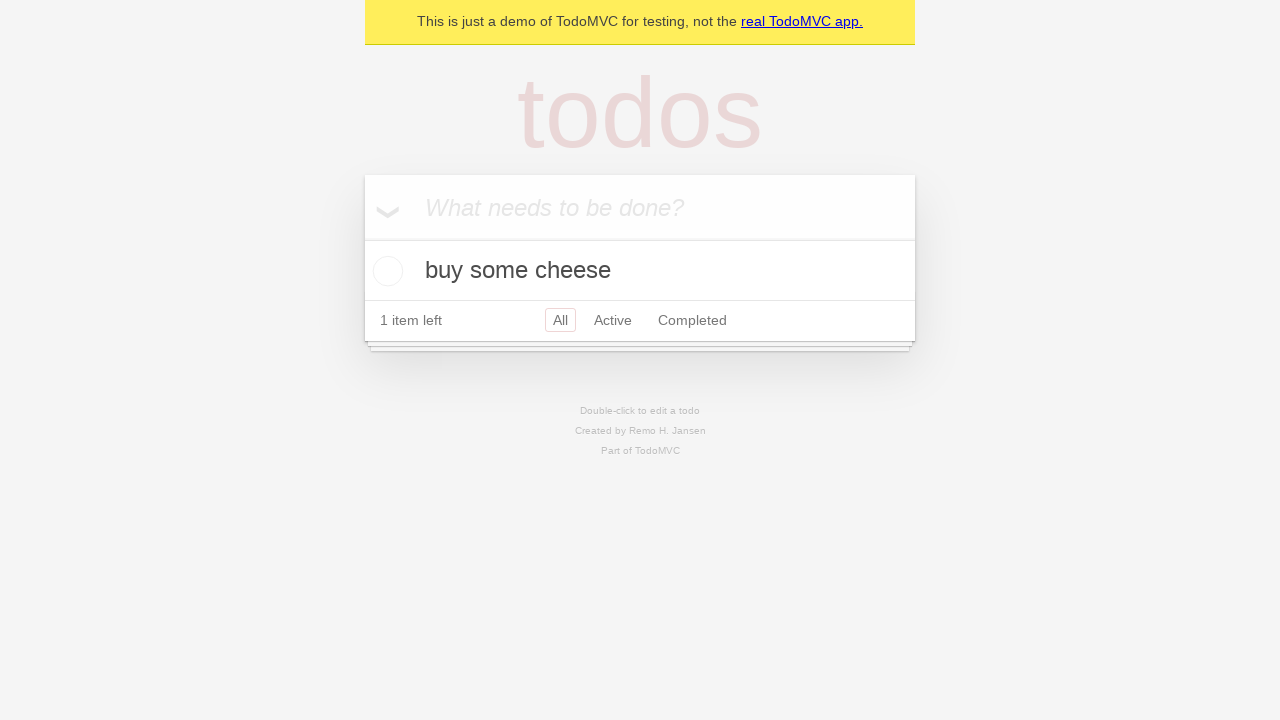

Filled new todo input with 'feed the cat' on .new-todo
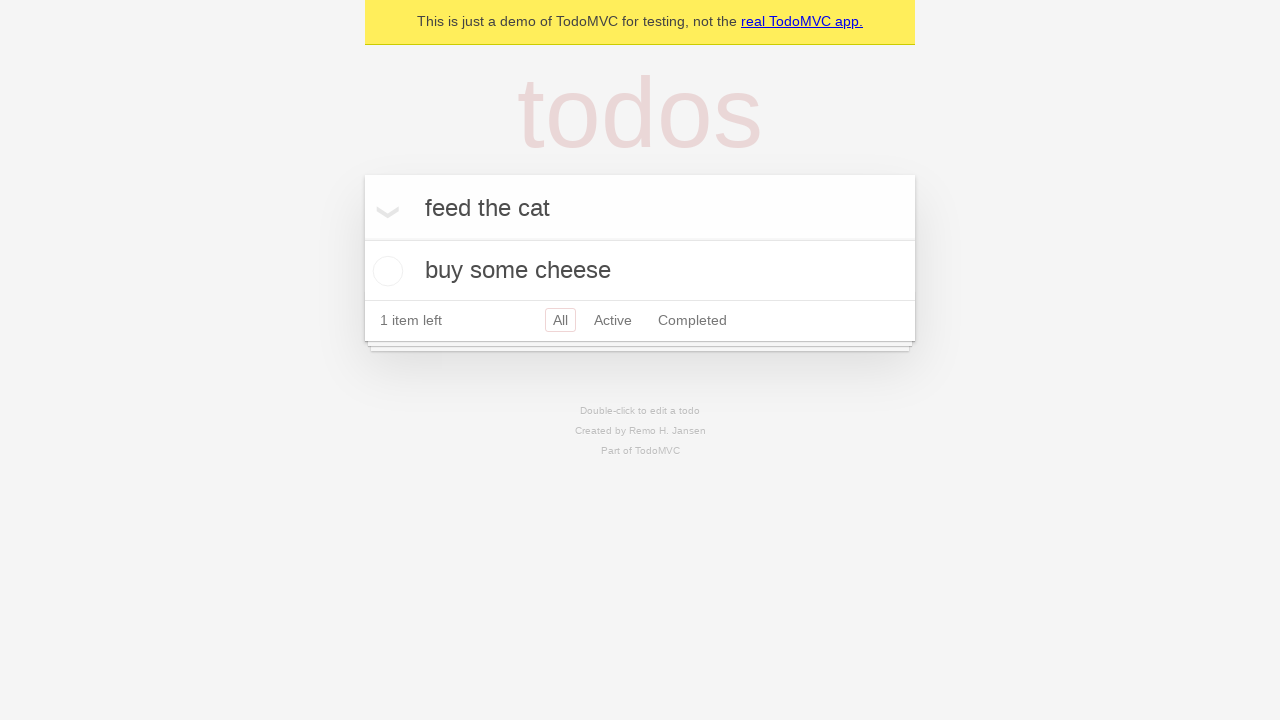

Pressed Enter to create second todo item on .new-todo
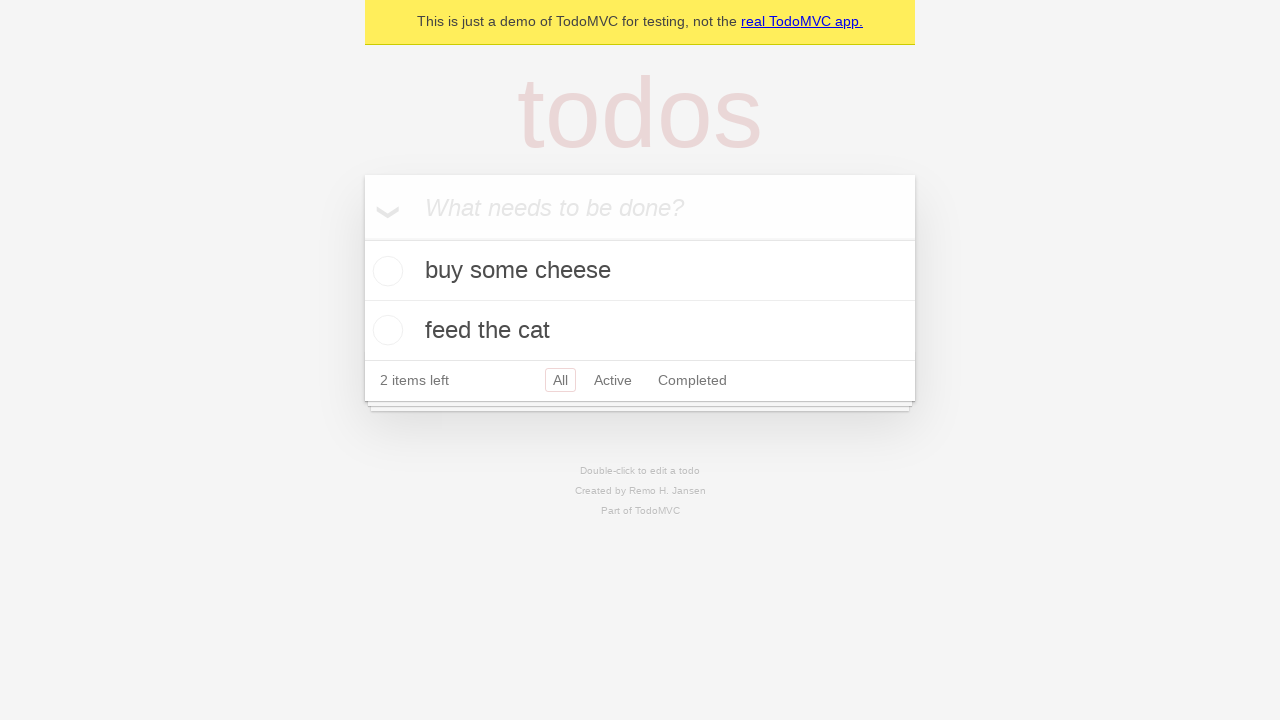

Filled new todo input with 'book a doctors appointment' on .new-todo
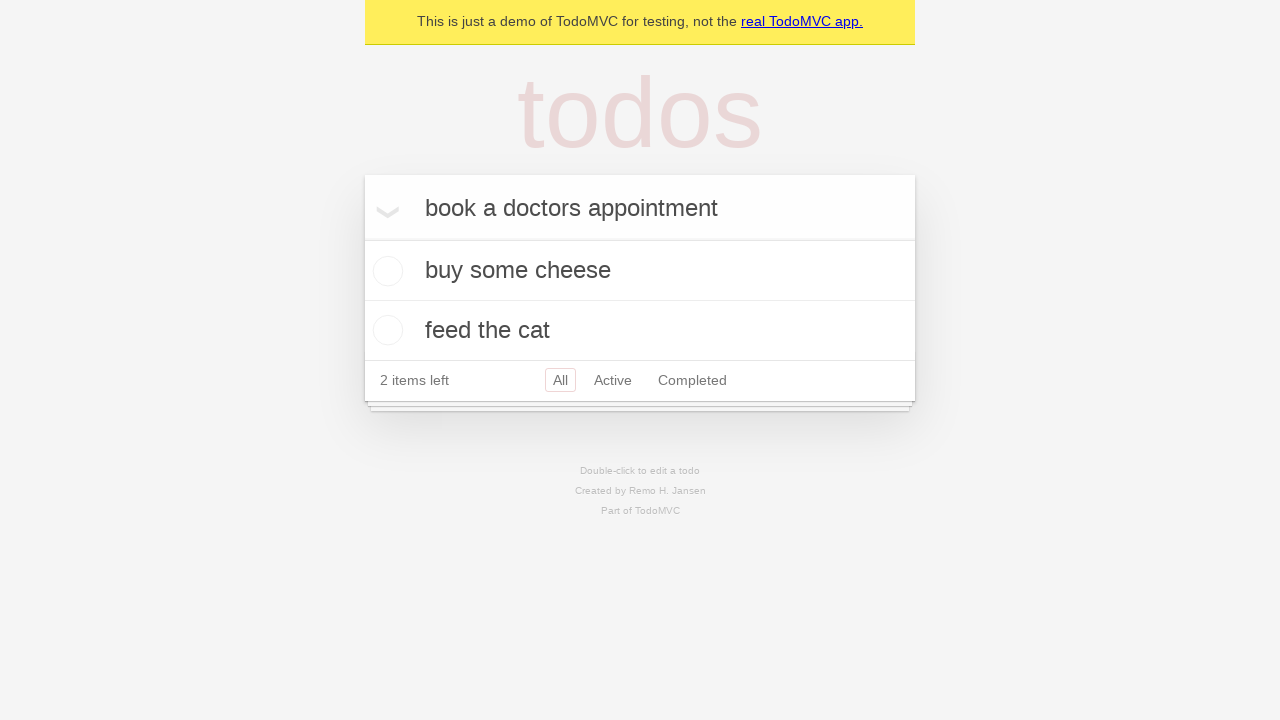

Pressed Enter to create third todo item on .new-todo
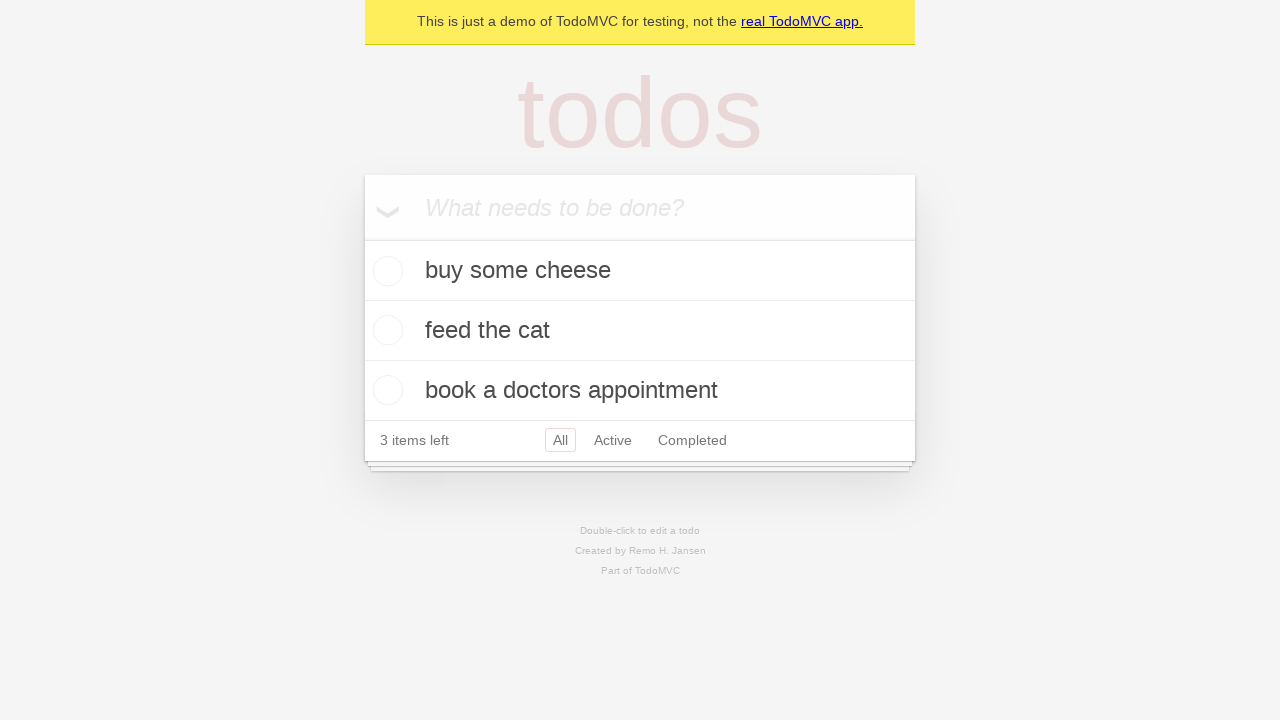

Waited for all 3 todo items to be added to the list
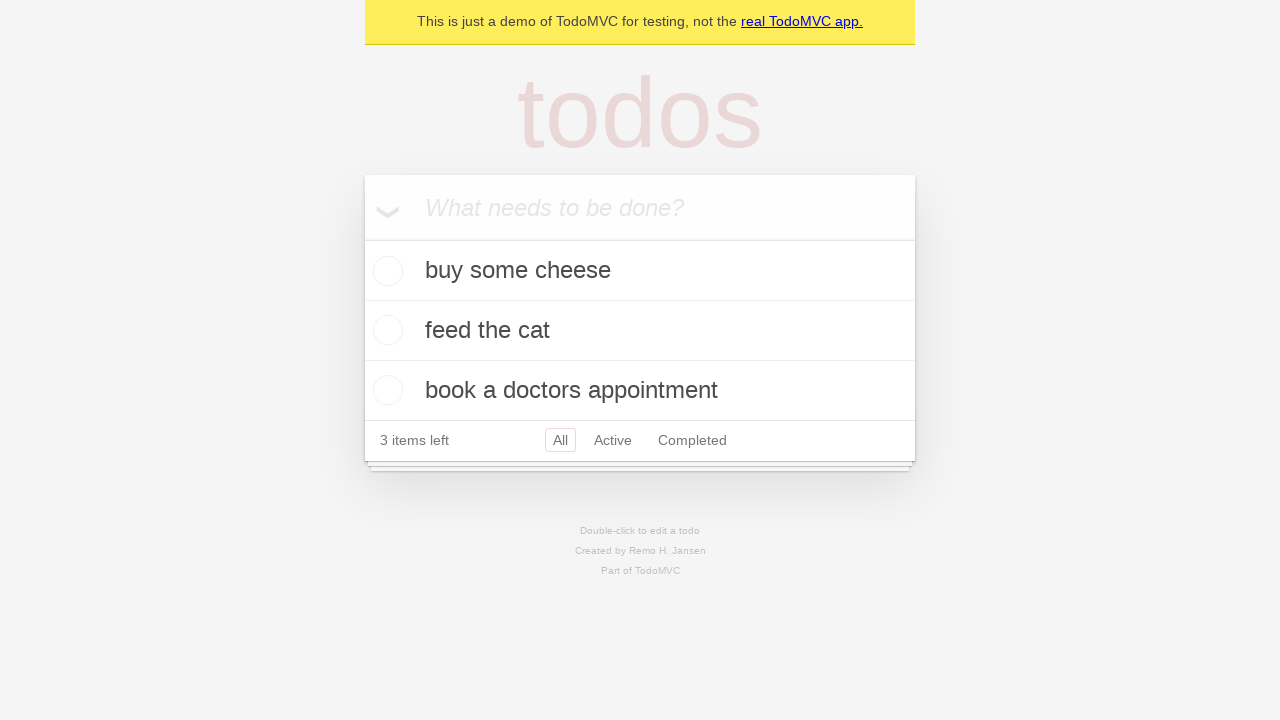

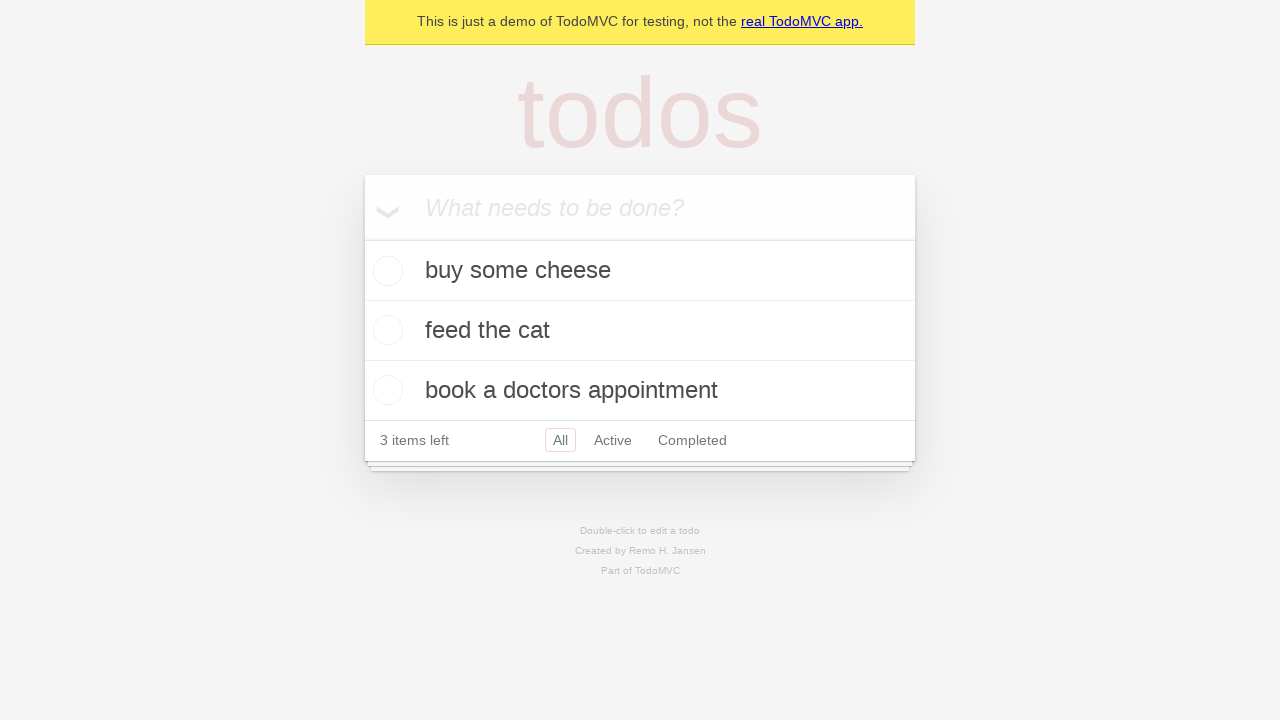